Tests that new todo items are appended to the bottom of the list by creating 3 items and verifying the count and order

Starting URL: https://demo.playwright.dev/todomvc

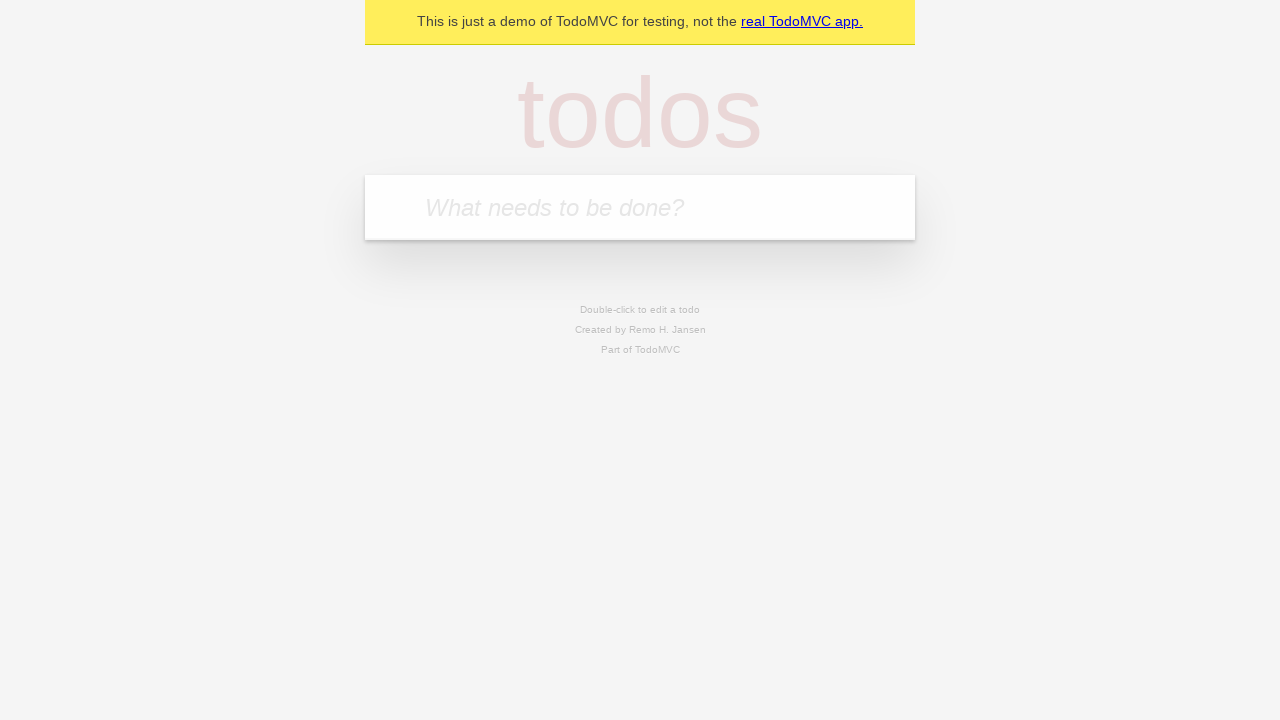

Located the todo input field with placeholder 'What needs to be done?'
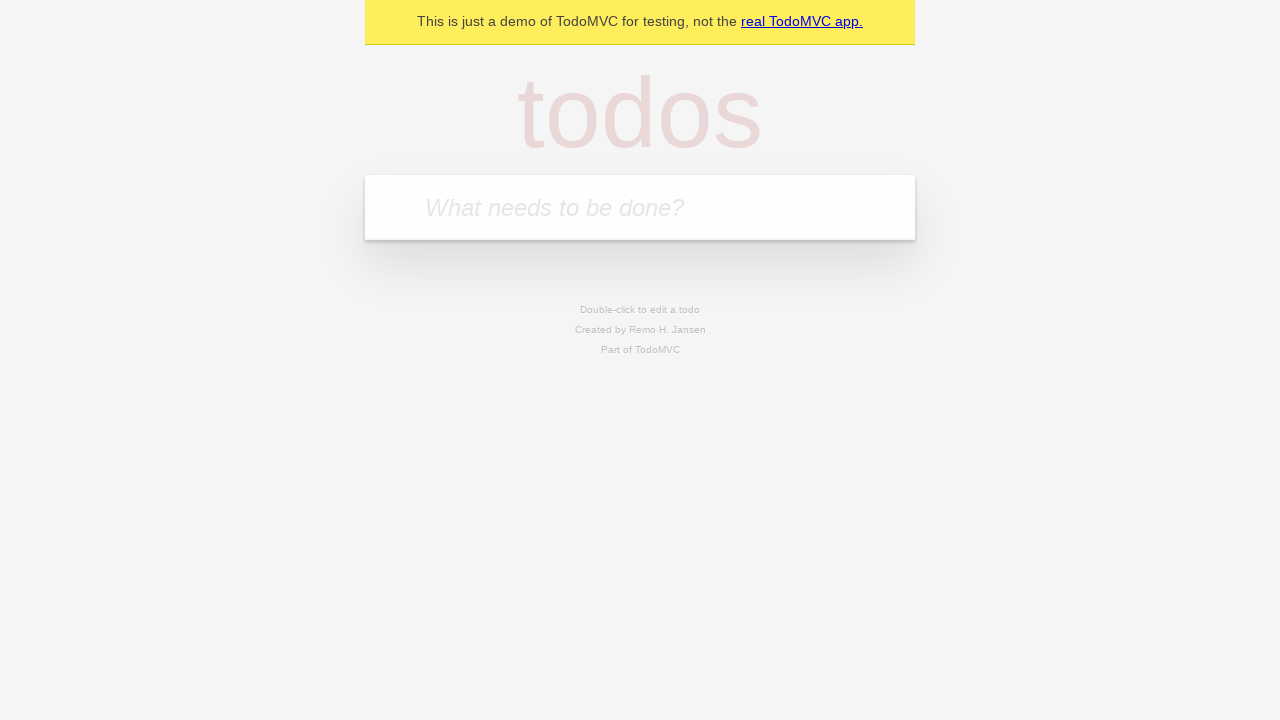

Filled todo input with 'buy some cheese' on internal:attr=[placeholder="What needs to be done?"i]
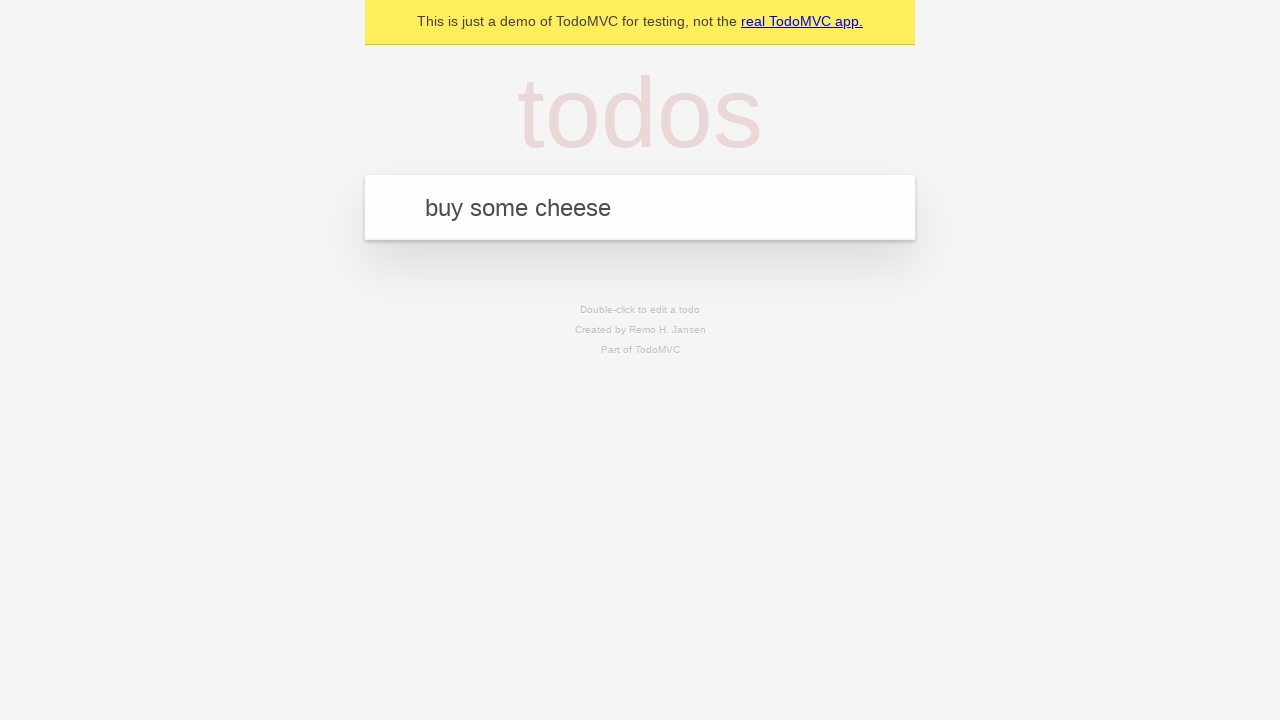

Pressed Enter to add 'buy some cheese' to the list on internal:attr=[placeholder="What needs to be done?"i]
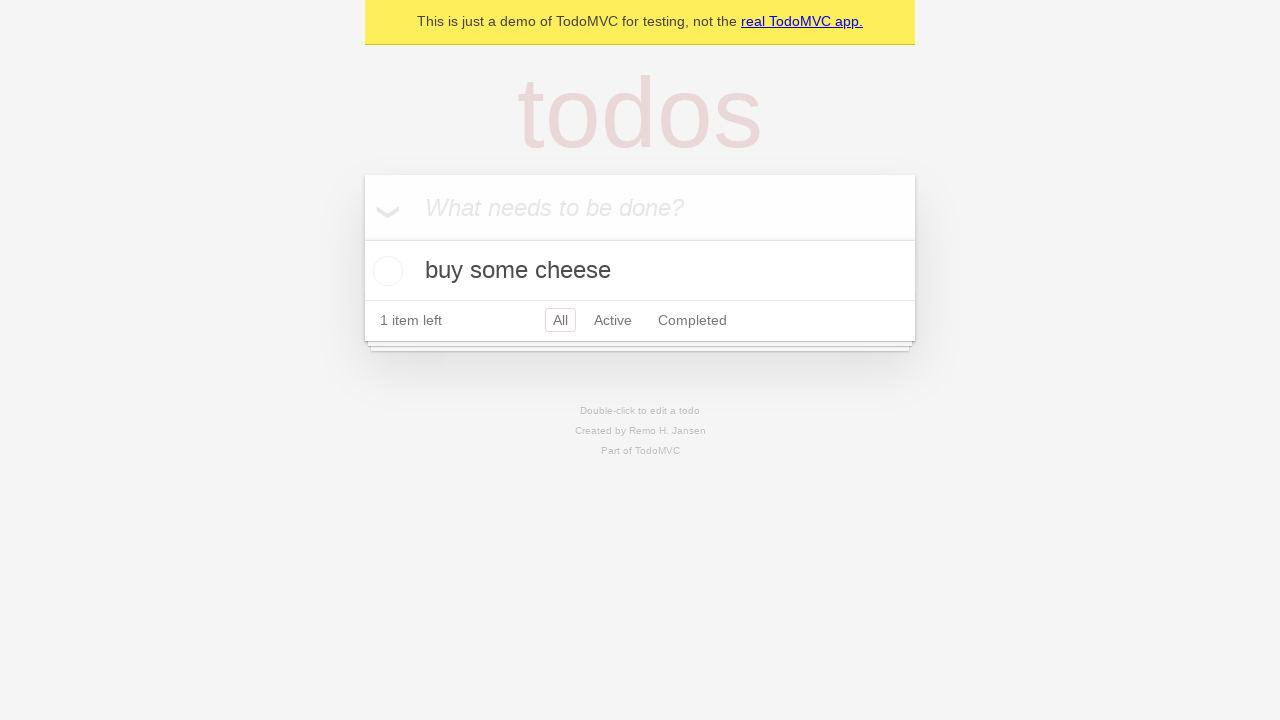

Filled todo input with 'feed the cat' on internal:attr=[placeholder="What needs to be done?"i]
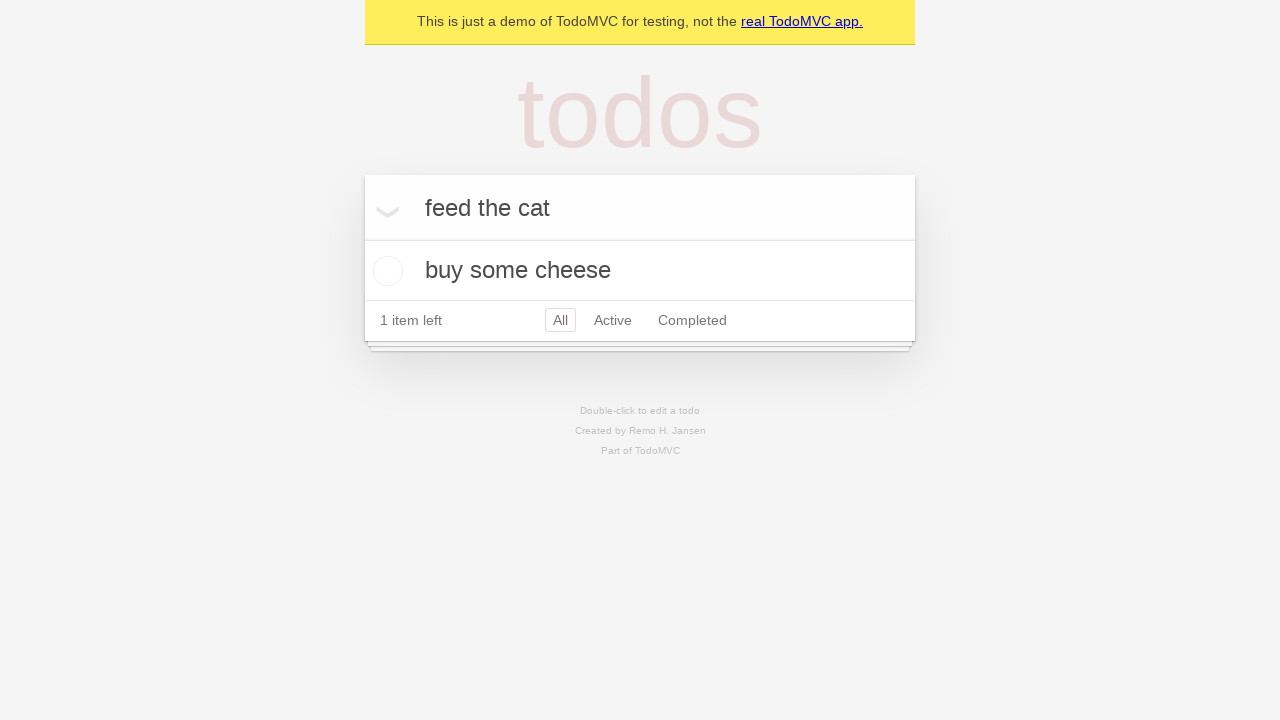

Pressed Enter to add 'feed the cat' to the list on internal:attr=[placeholder="What needs to be done?"i]
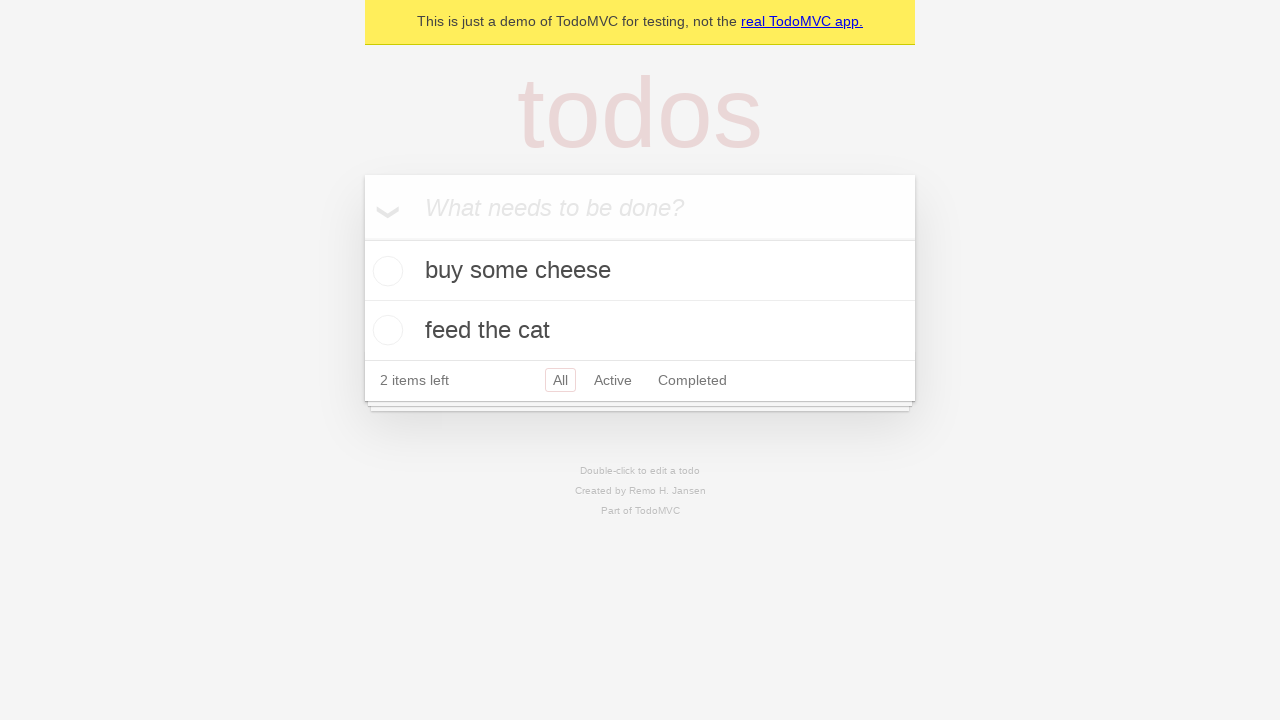

Filled todo input with 'book a doctors appointment' on internal:attr=[placeholder="What needs to be done?"i]
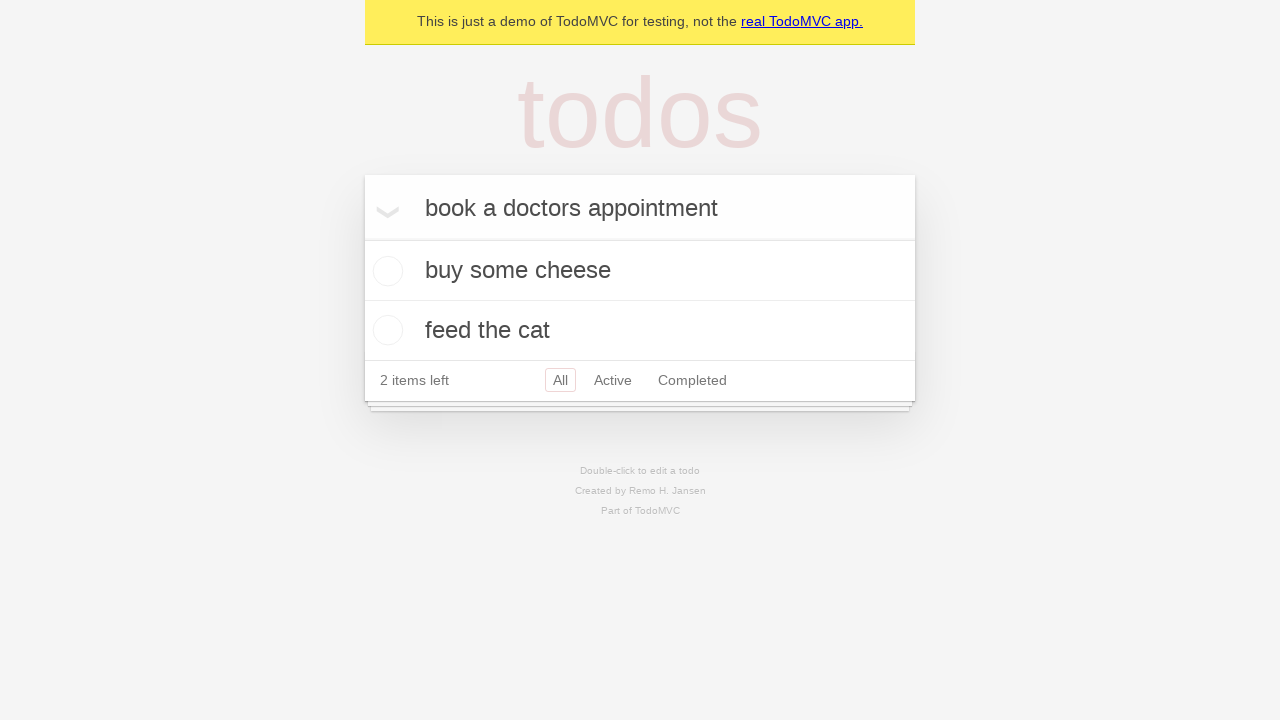

Pressed Enter to add 'book a doctors appointment' to the list on internal:attr=[placeholder="What needs to be done?"i]
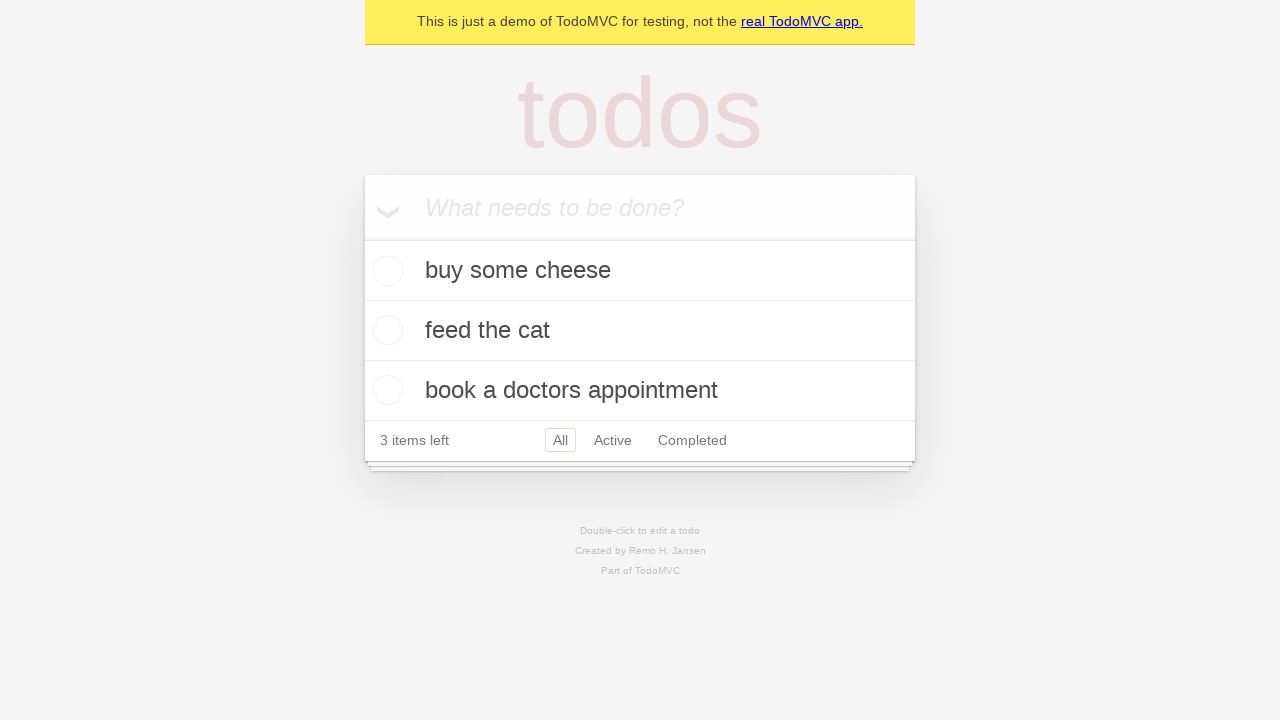

Verified that all 3 todo items were added to the list
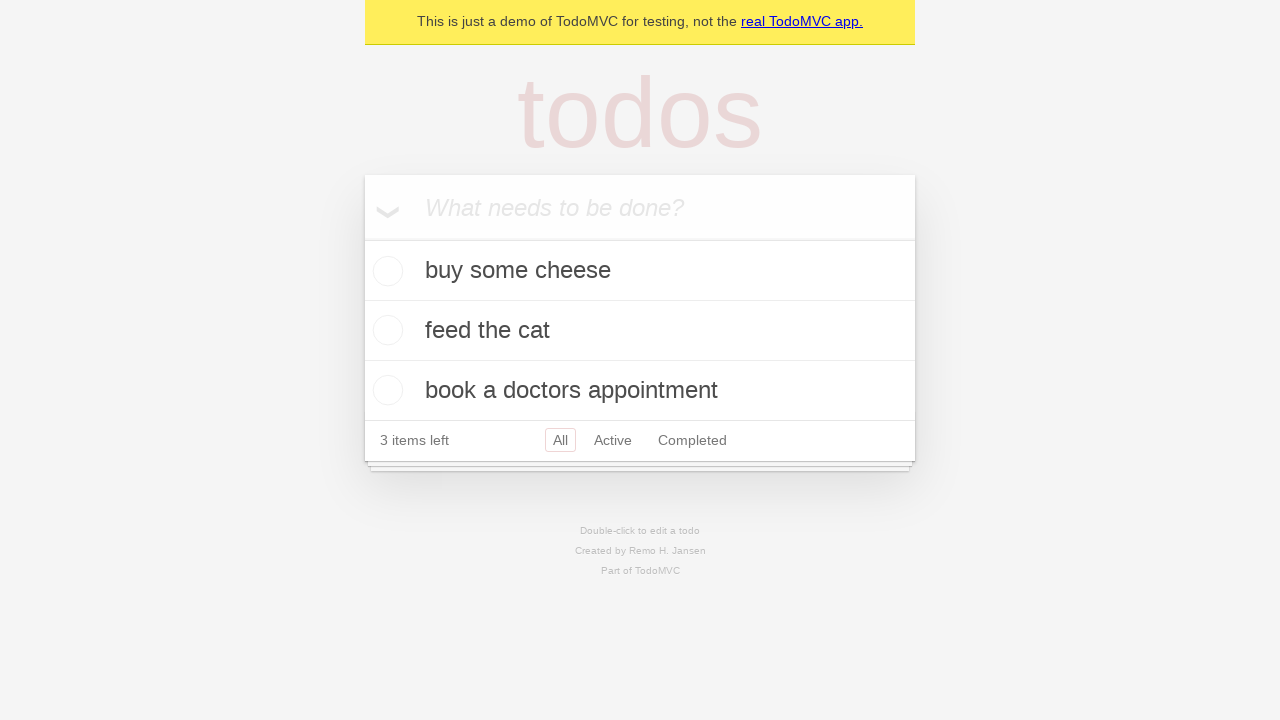

Confirmed the counter shows '3 items left'
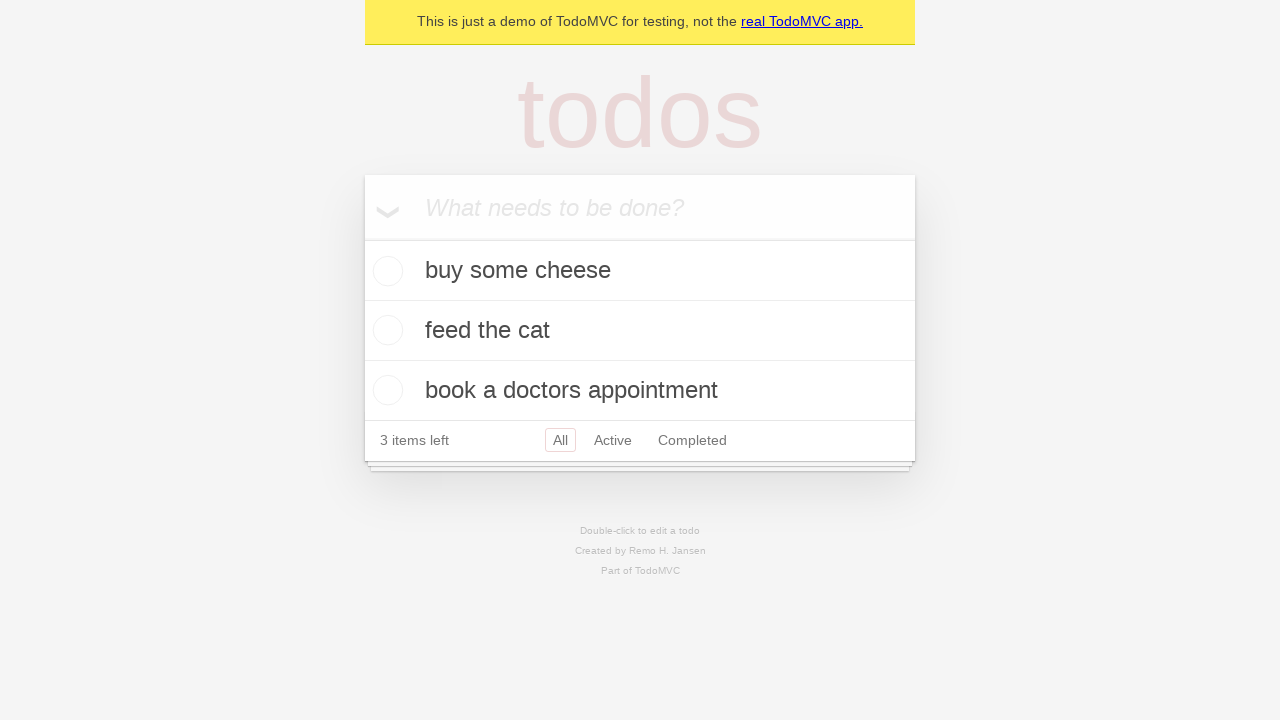

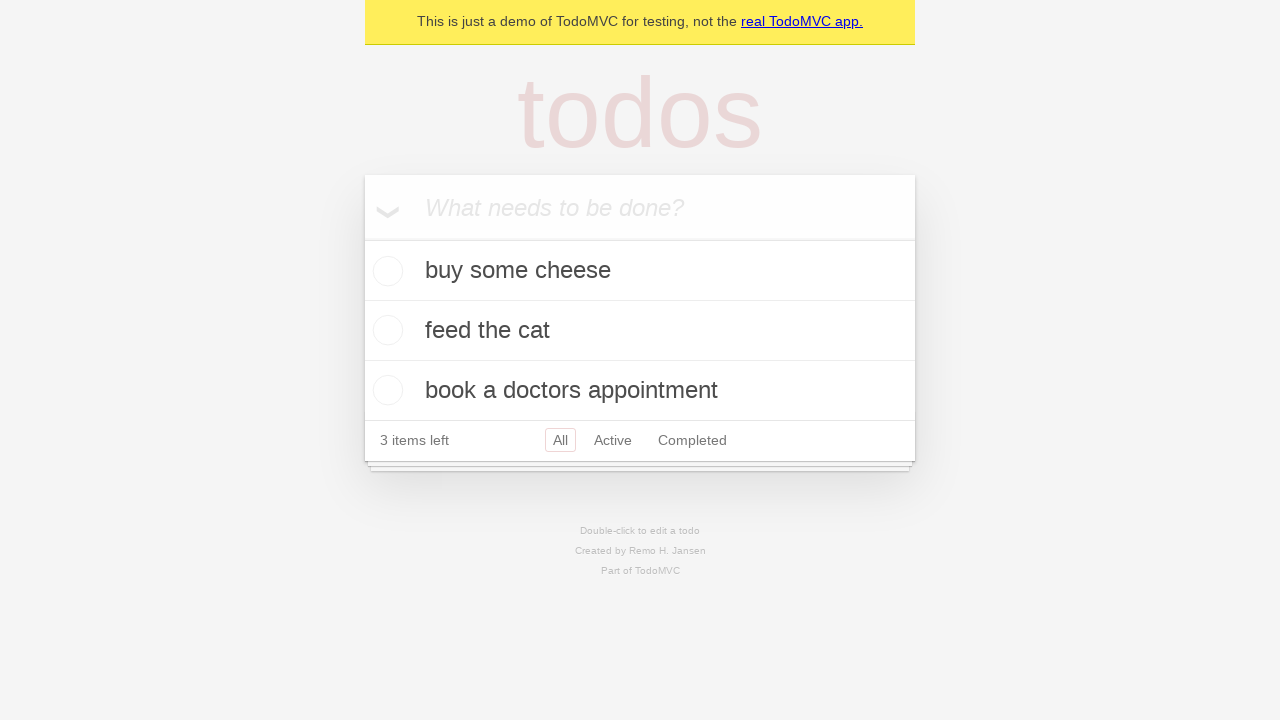